Navigates to BestBuy, sets window to fullscreen, and retrieves window size

Starting URL: https://www.bestbuy.com/

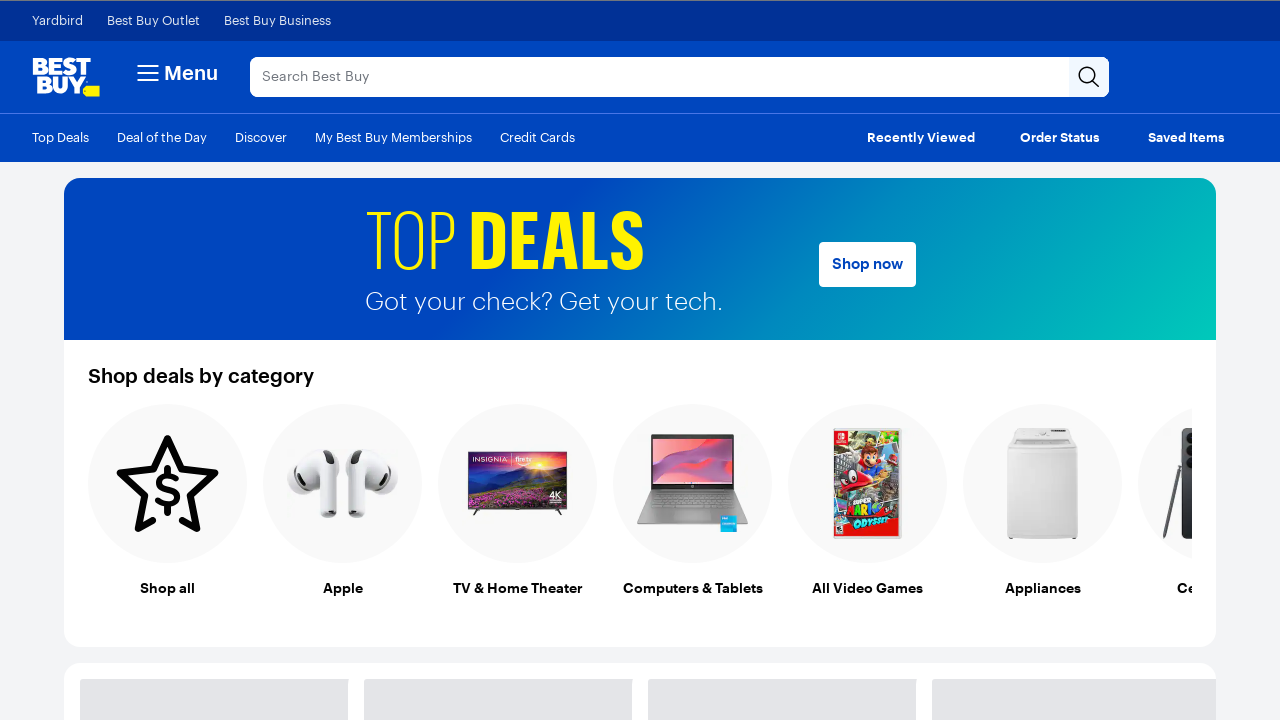

Requested fullscreen mode for the page
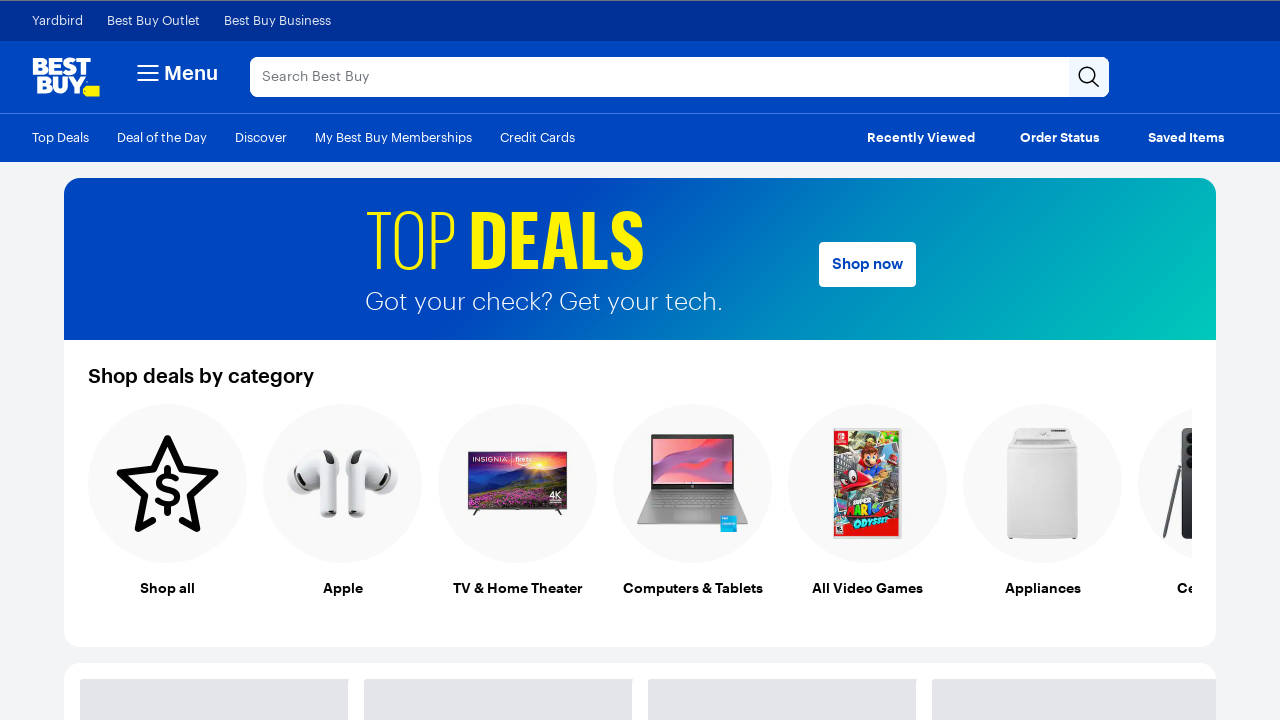

Waited 5 seconds for fullscreen to initialize
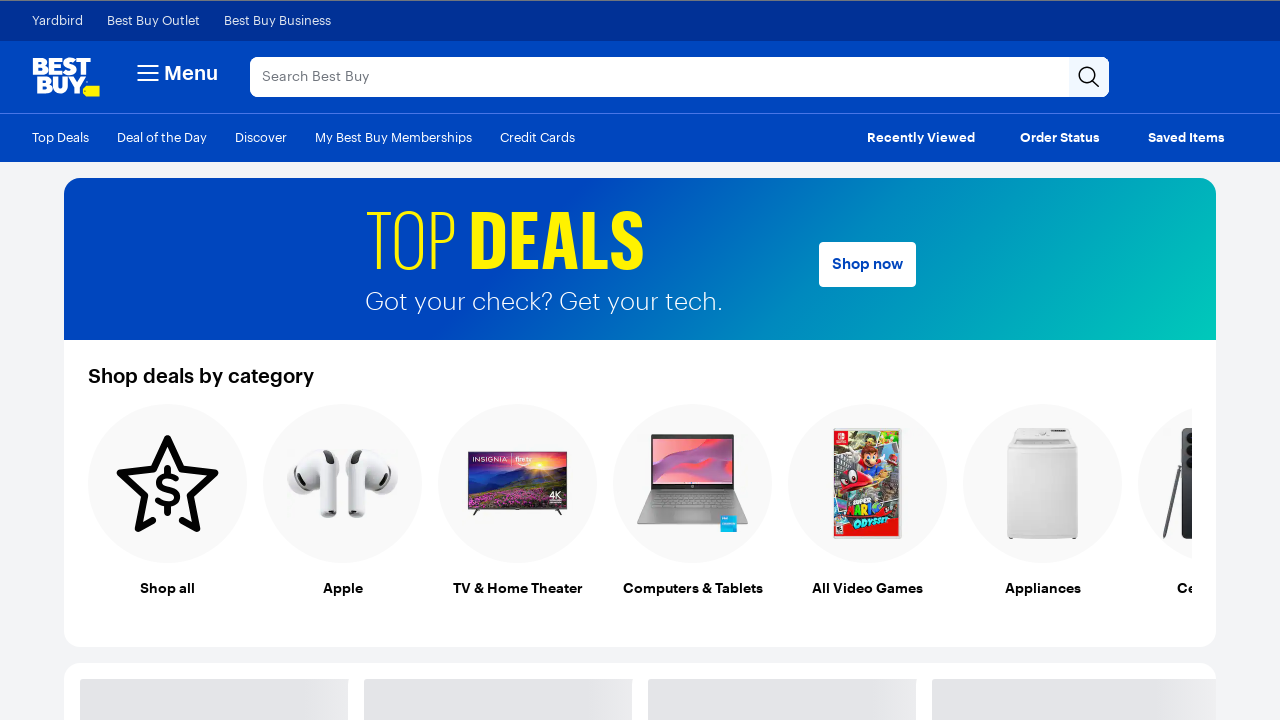

Retrieved viewport size: {'width': 1280, 'height': 720}
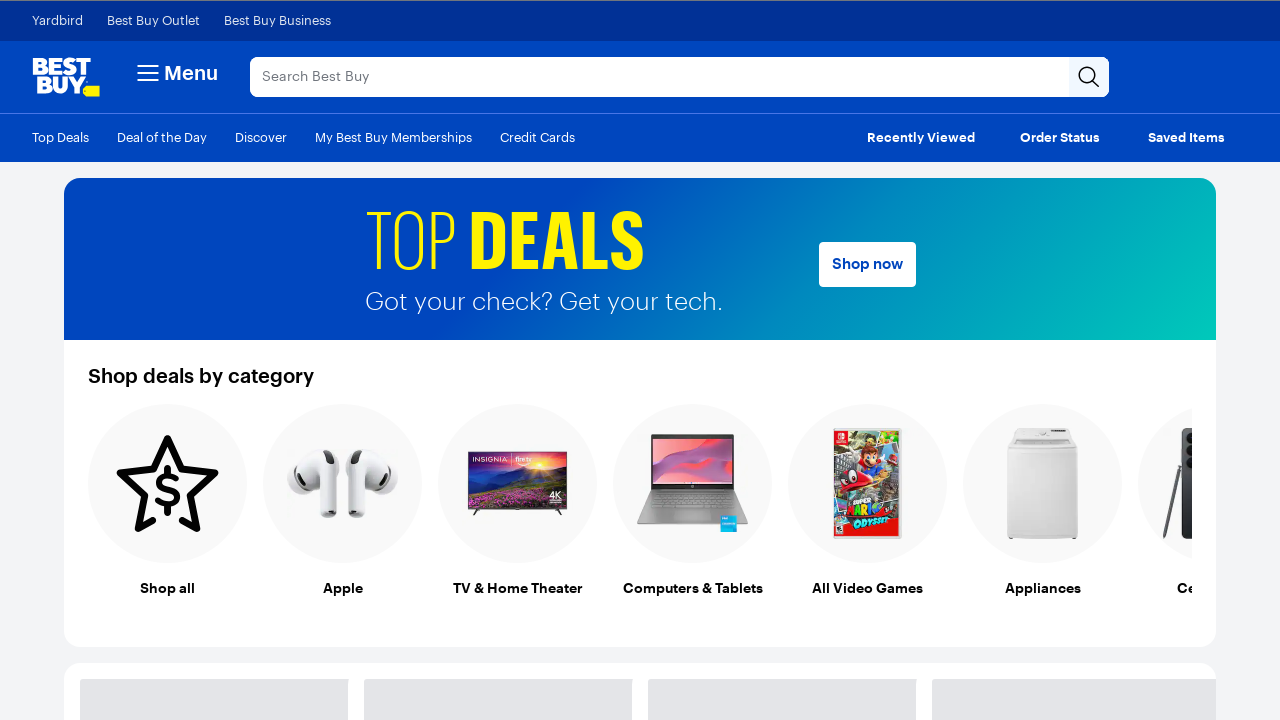

Printed window size to console: {'width': 1280, 'height': 720}
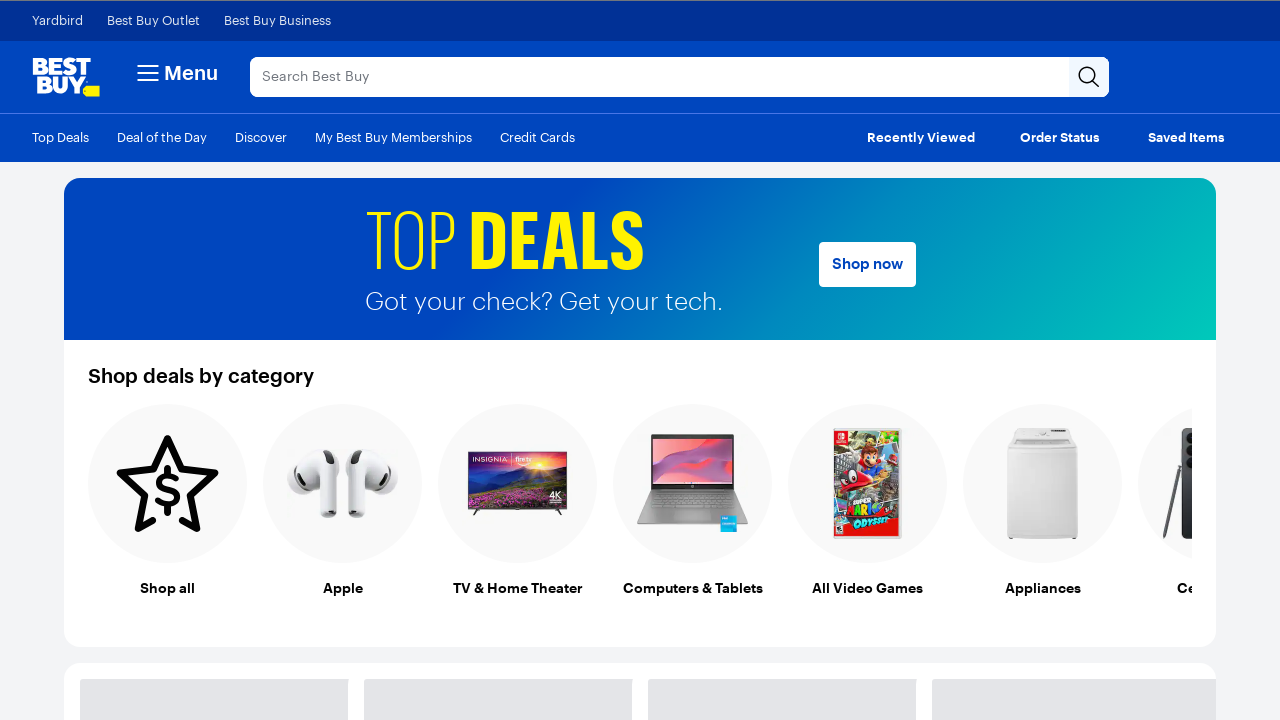

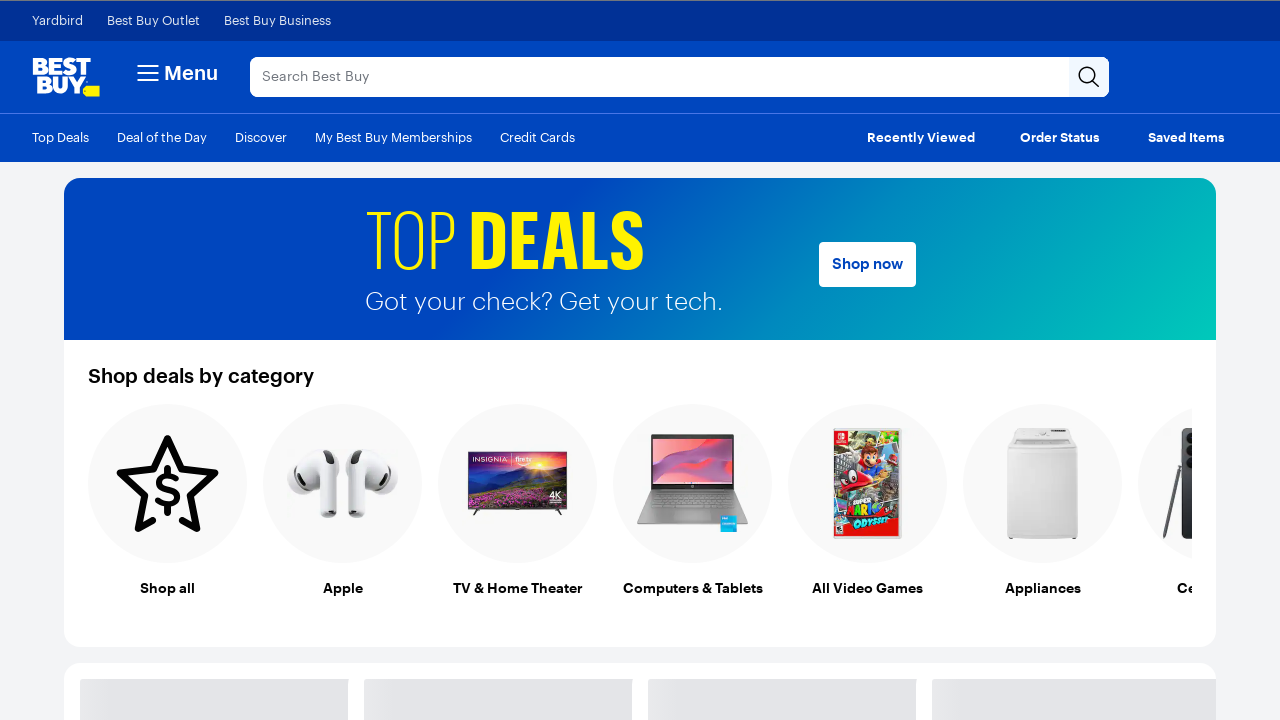